Navigates to Playwright documentation homepage, clicks "Get started" link, and verifies the table of contents contains expected navigation items

Starting URL: https://playwright.dev

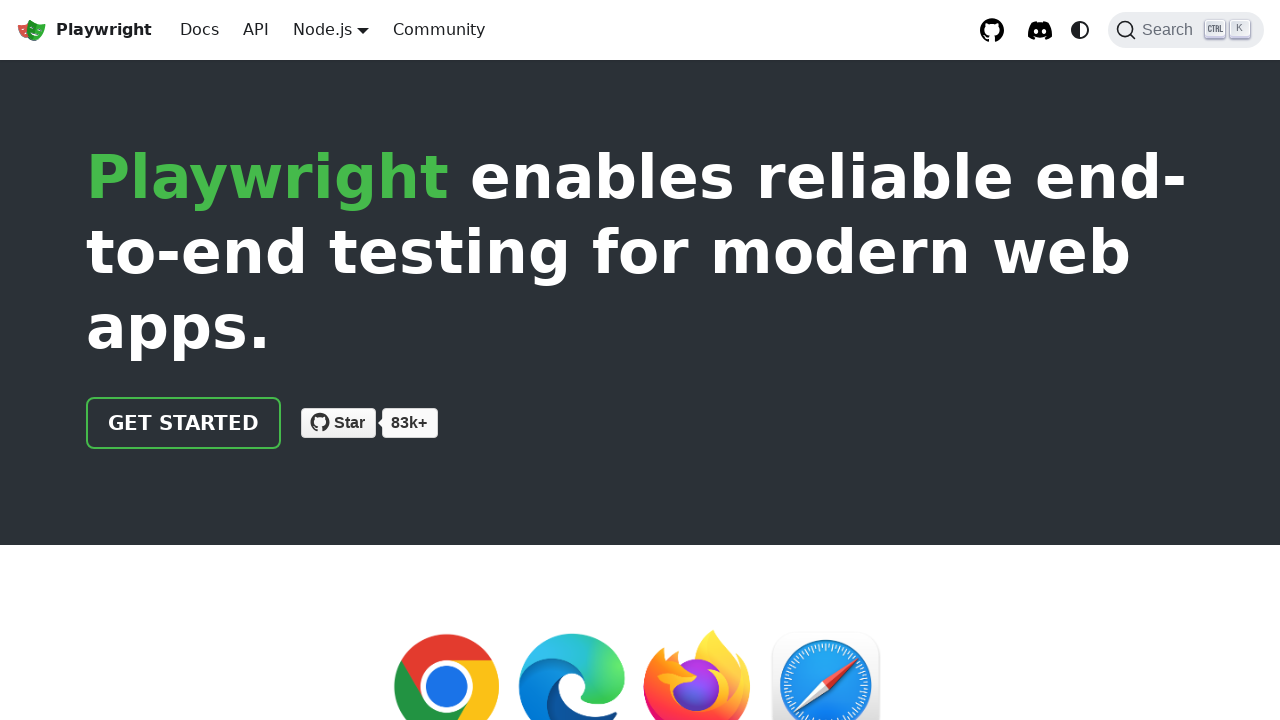

Clicked 'Get started' link at (184, 423) on a >> internal:has-text="Get started"i >> nth=0
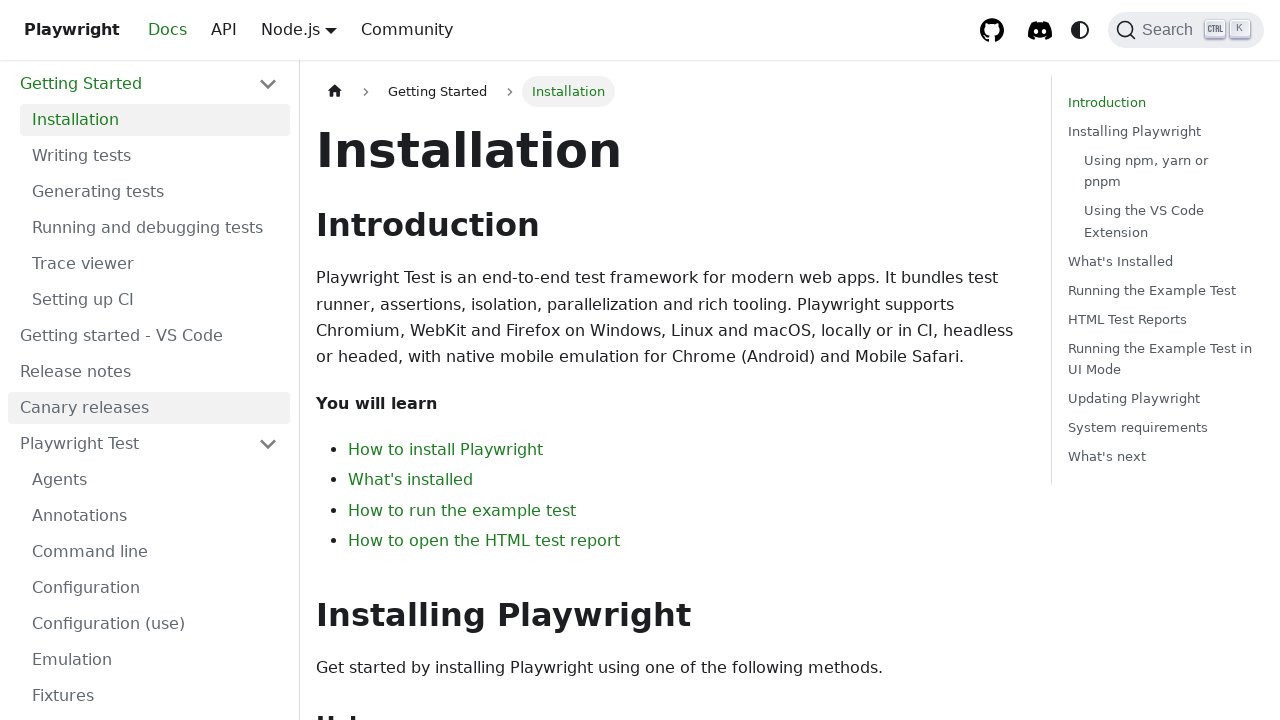

Installation header is now visible
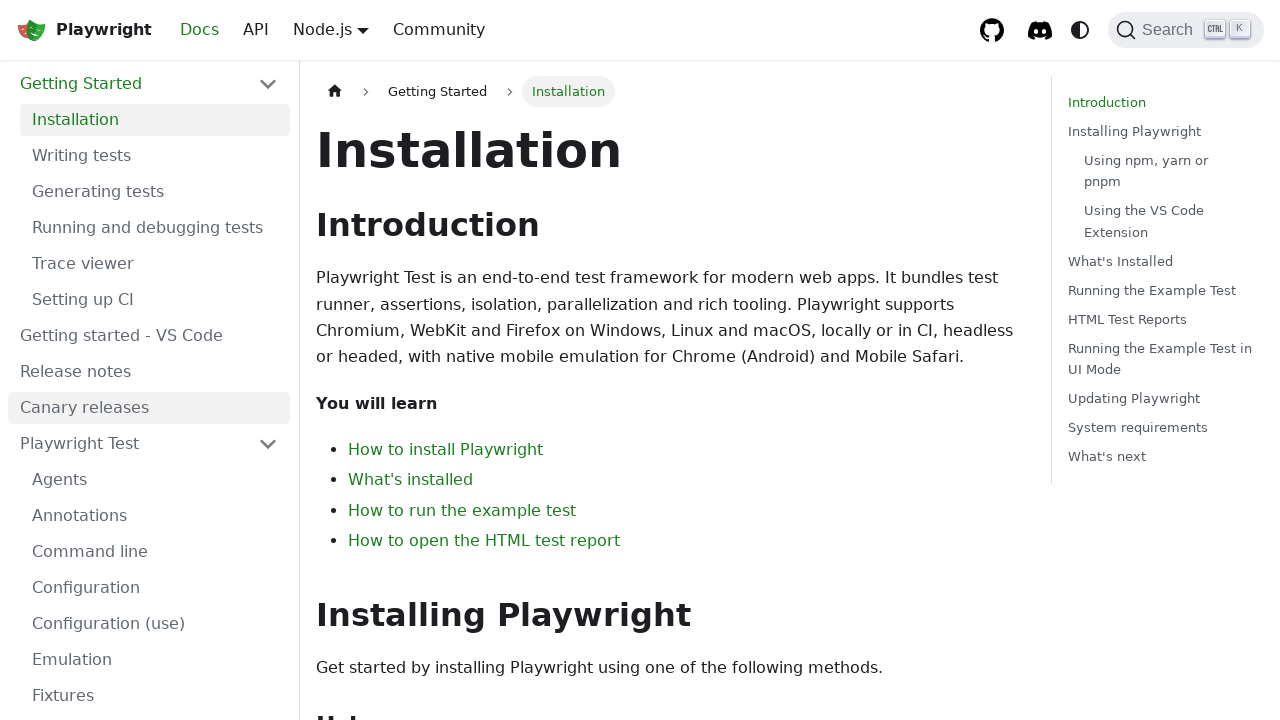

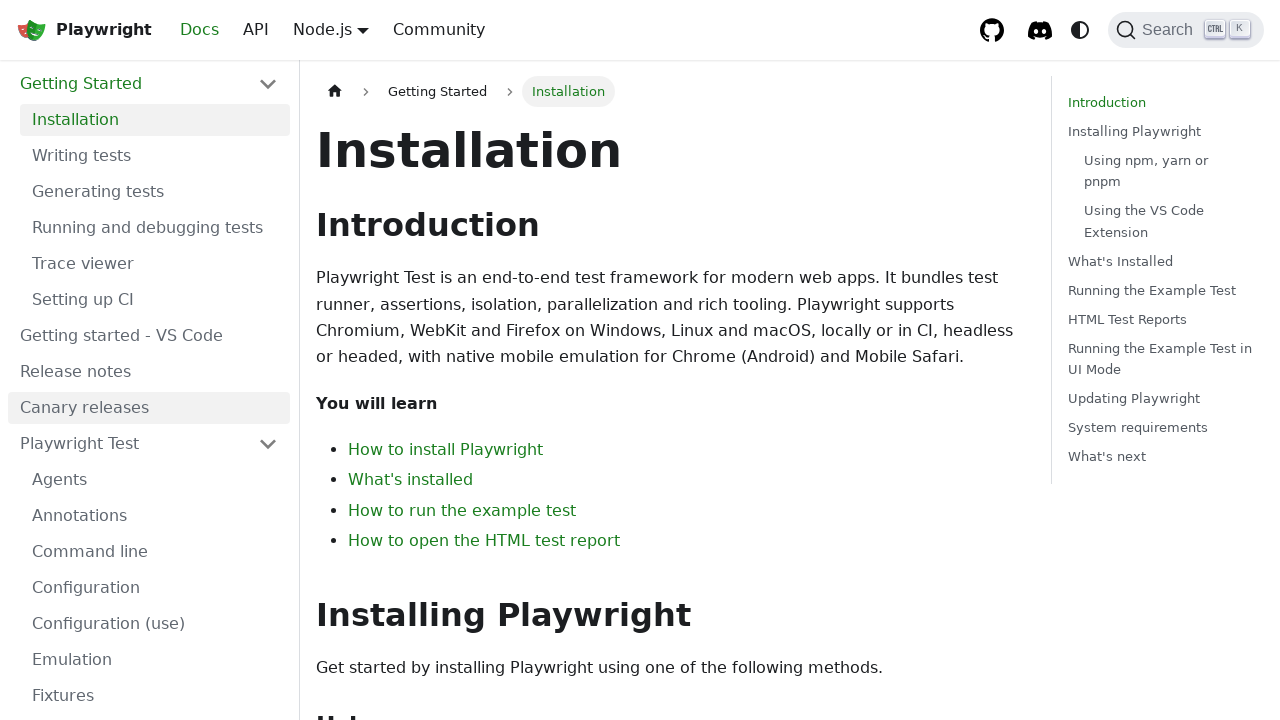